Tests dynamic content loading by clicking a start button and verifying that "Hello World!" text appears after loading

Starting URL: https://the-internet.herokuapp.com/dynamic_loading/1

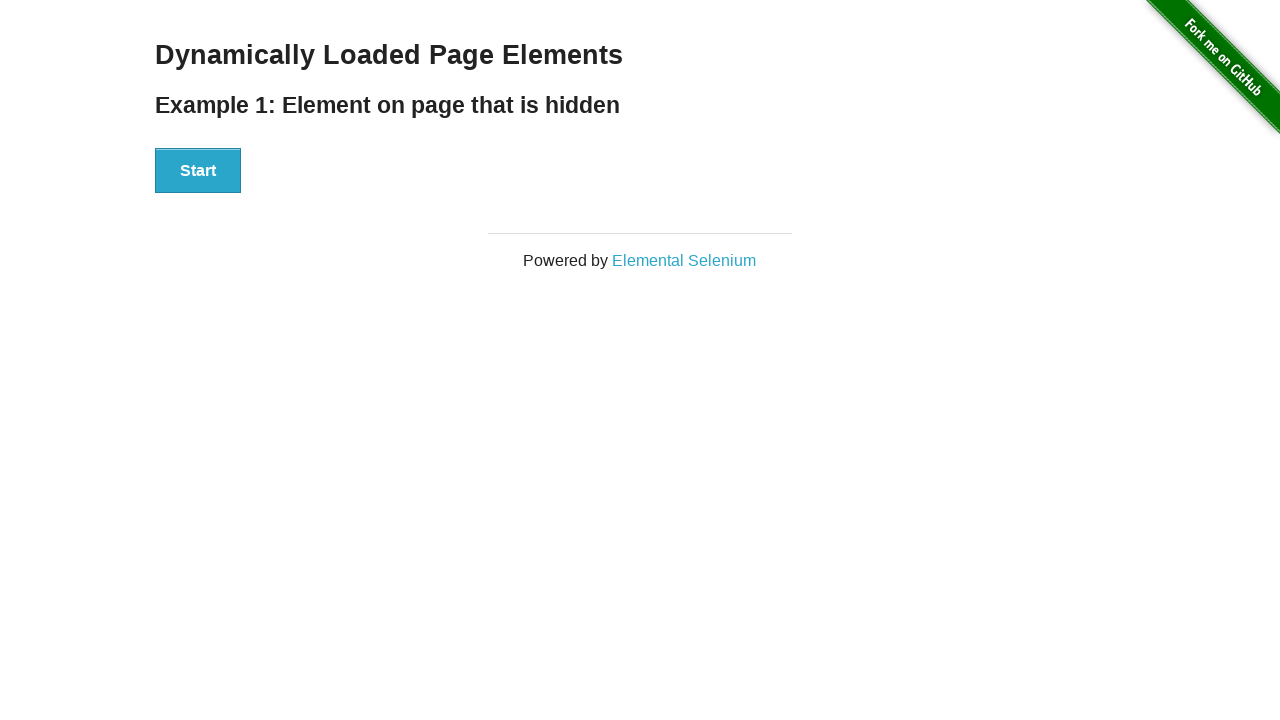

Clicked the Start button to trigger dynamic content loading at (198, 171) on button
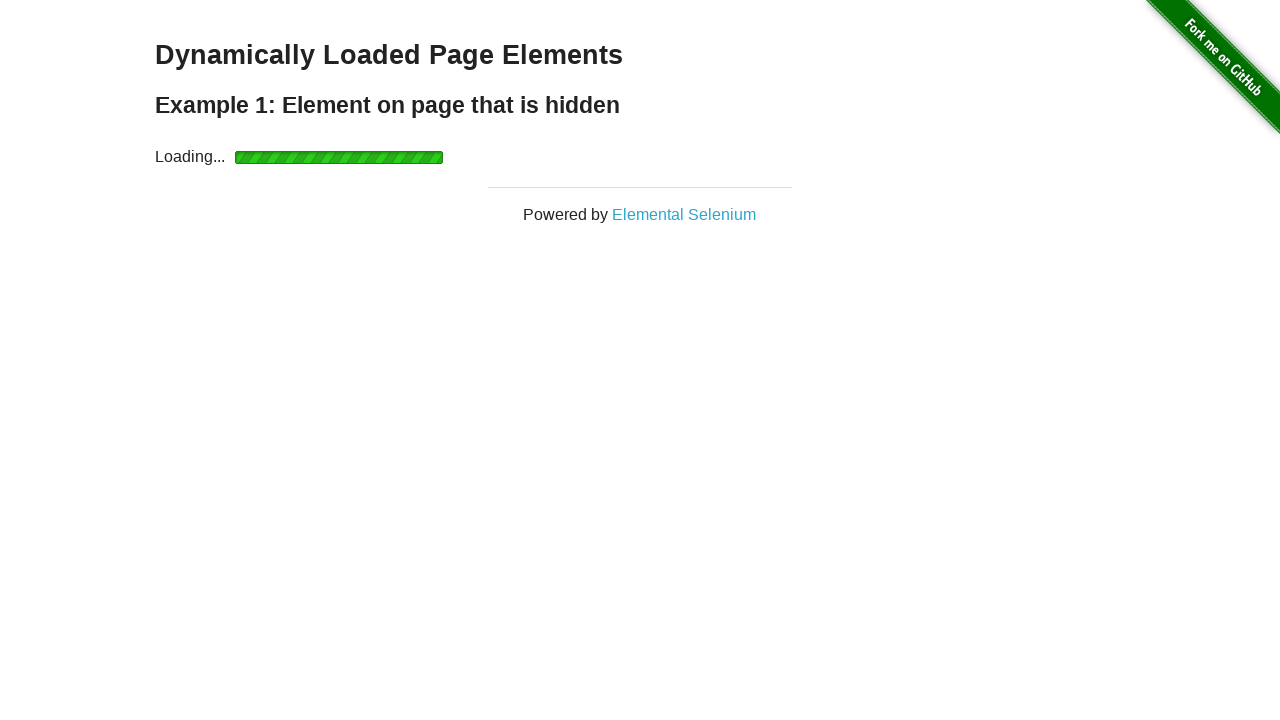

Waited for 'Hello World!' text to become visible
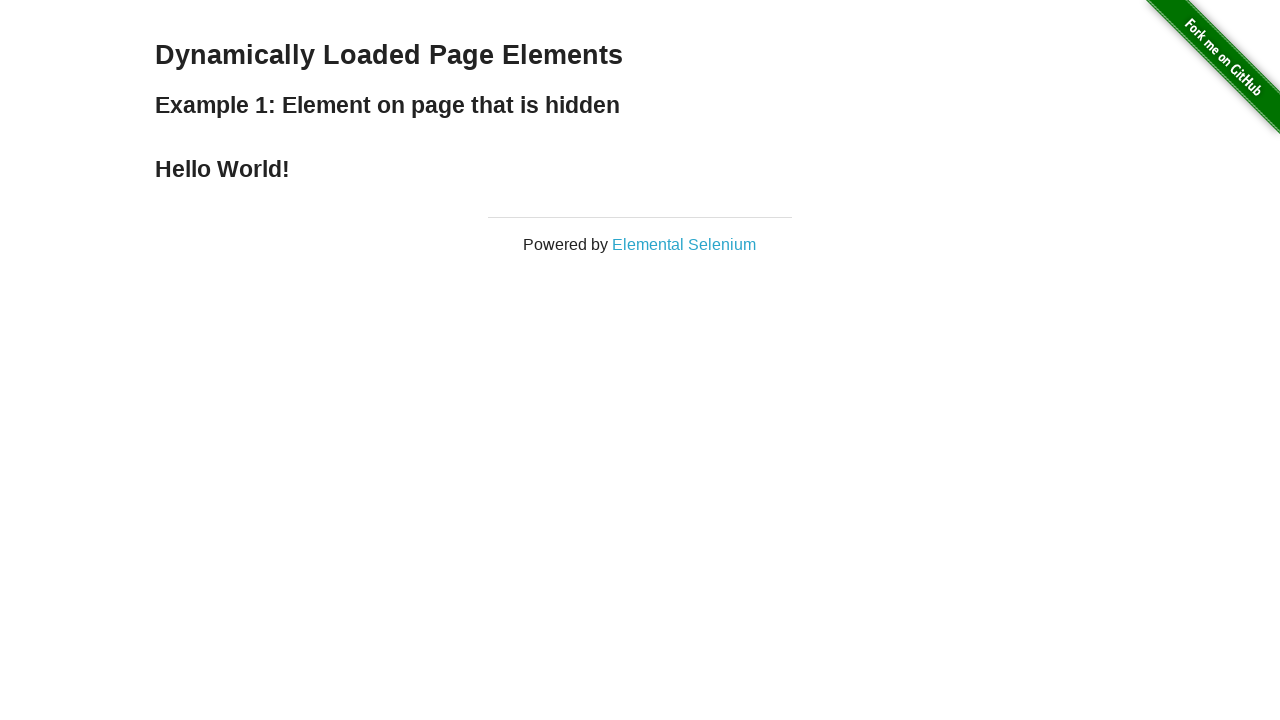

Located the 'Hello World!' element
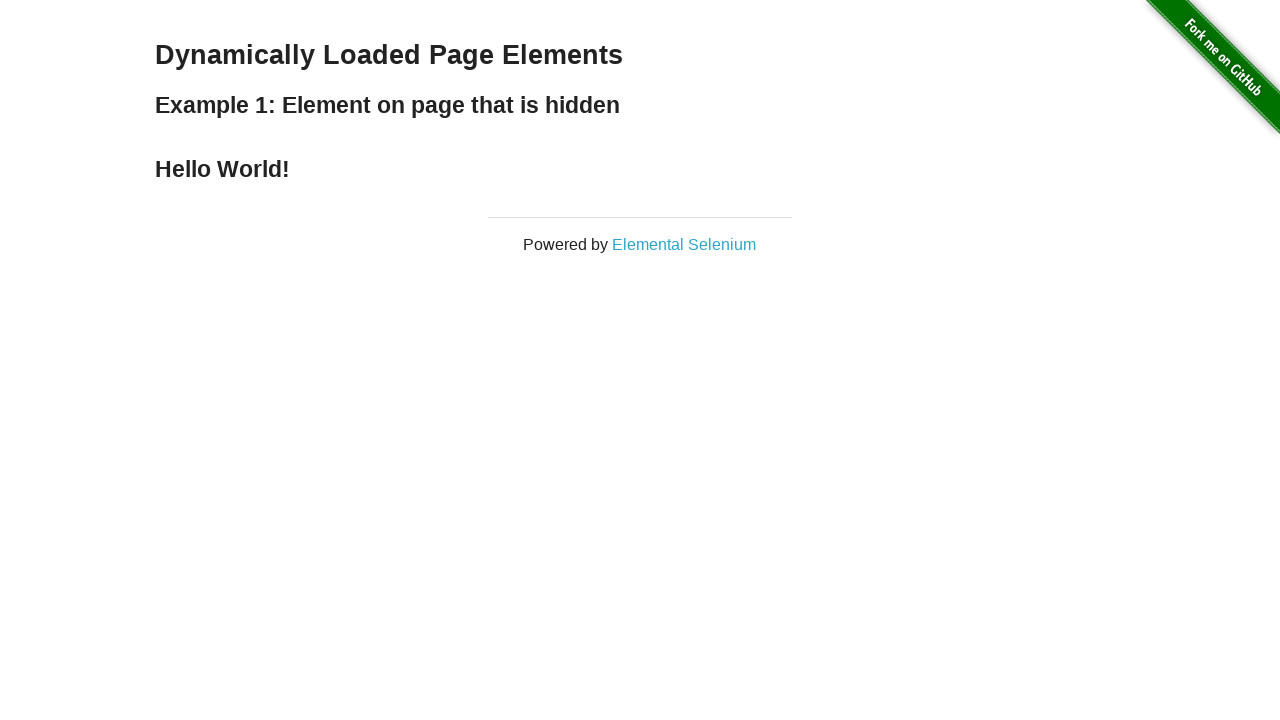

Verified that 'Hello World!' text content matches expected value
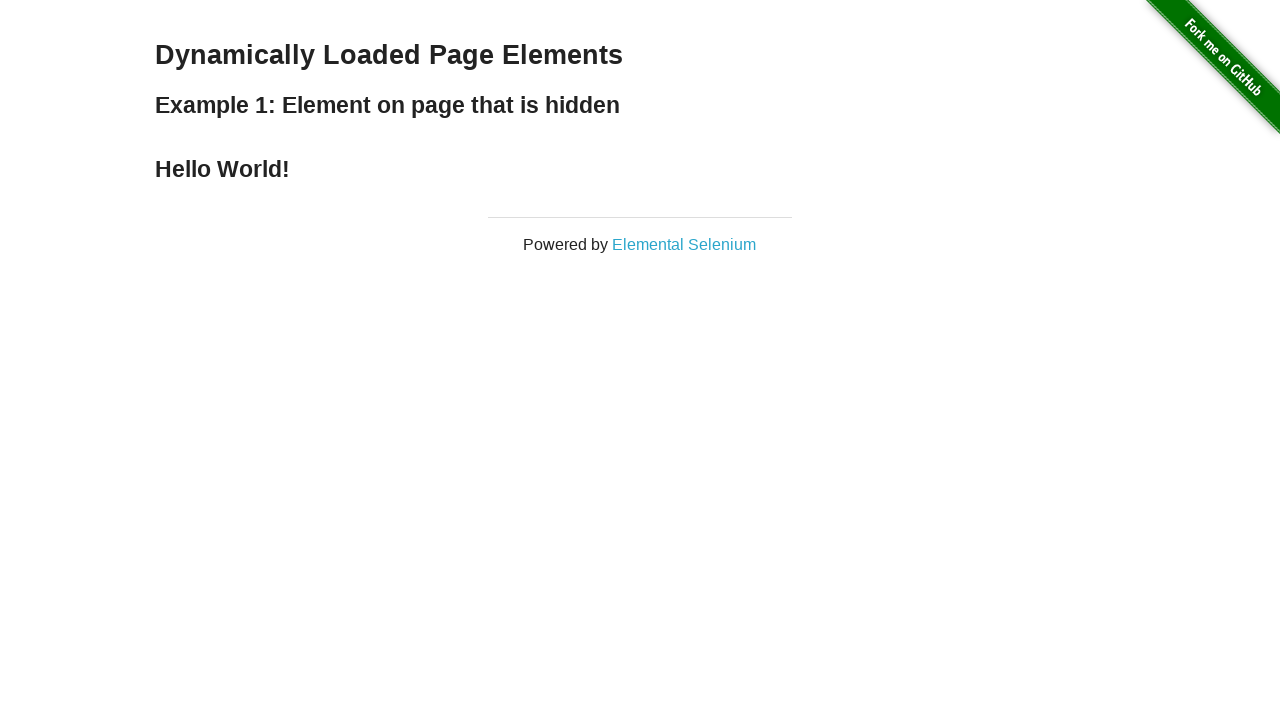

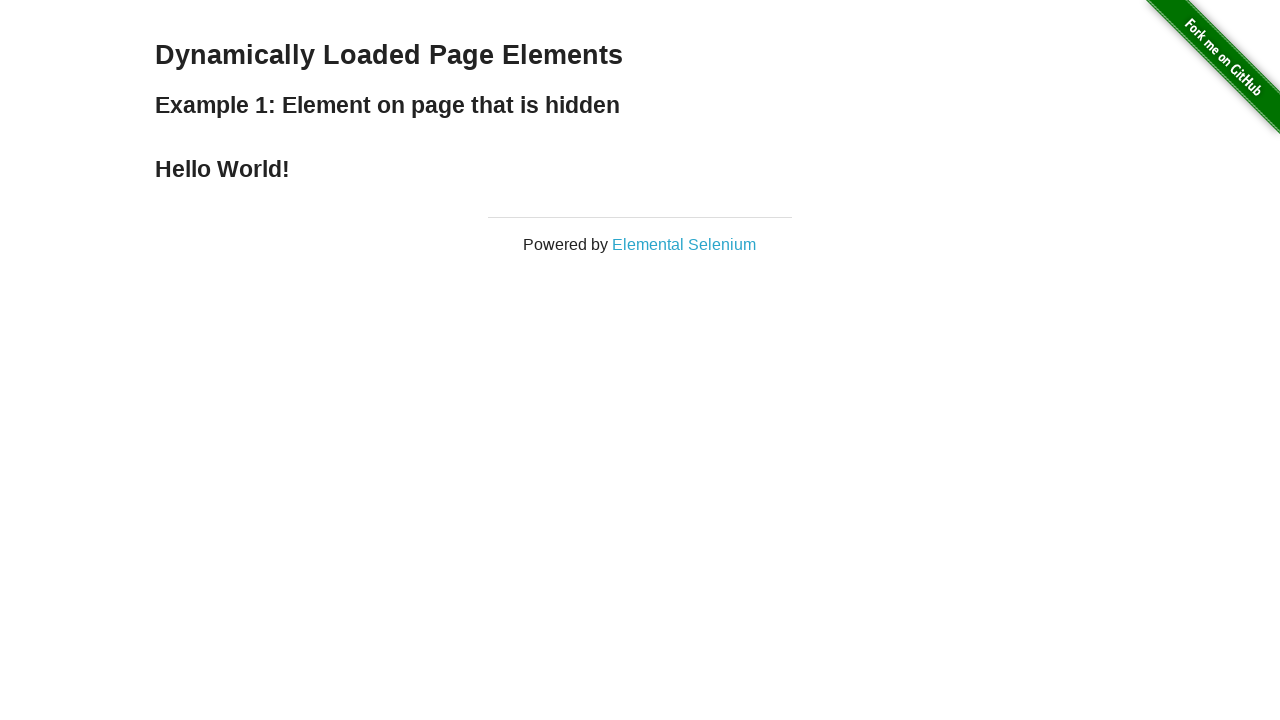